Navigates to Citibank homepage and clicks on a "Learn More" link to access additional information

Starting URL: https://www.citibank.com

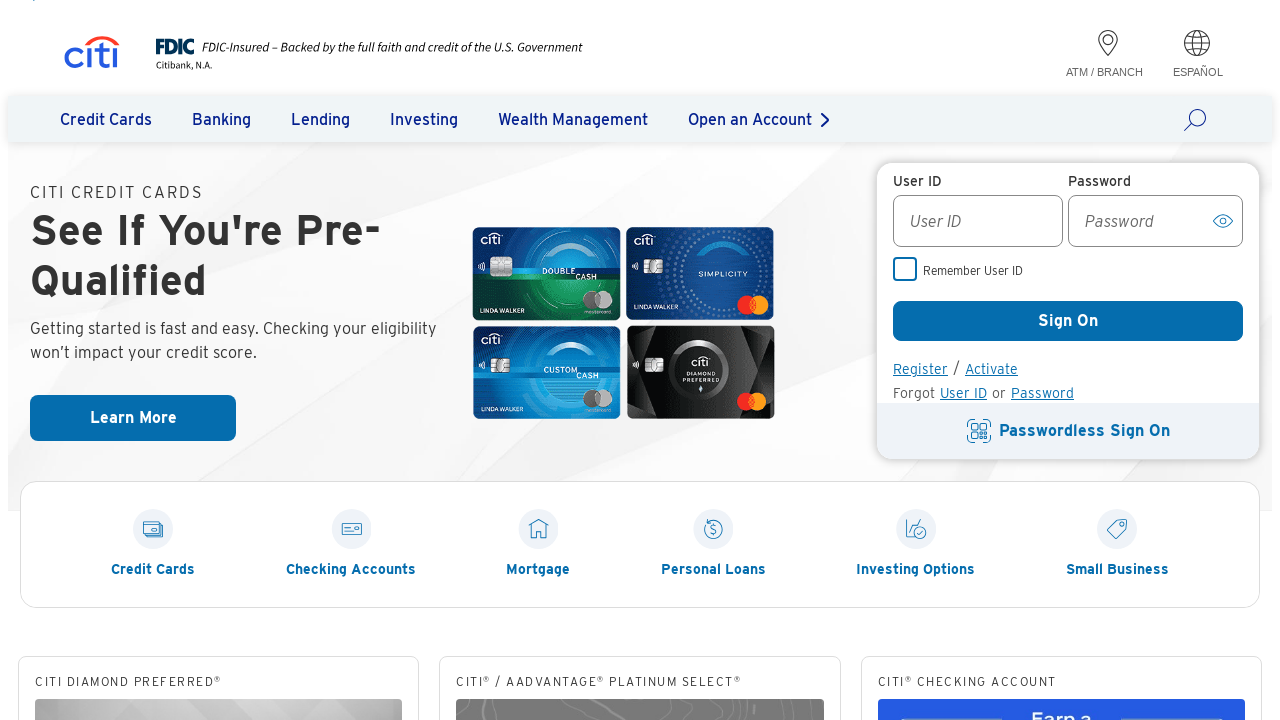

Navigated to Citibank homepage
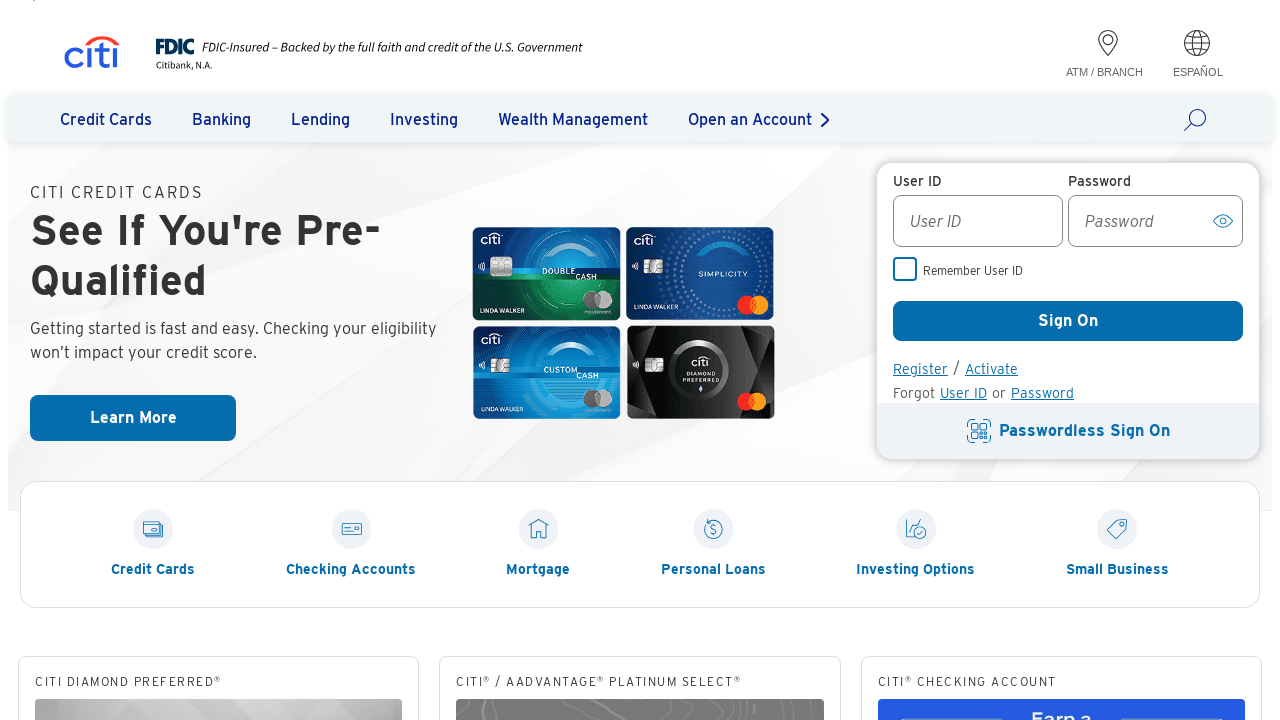

Clicked on 'Learn More' link to access additional information at (133, 418) on text=Learn More
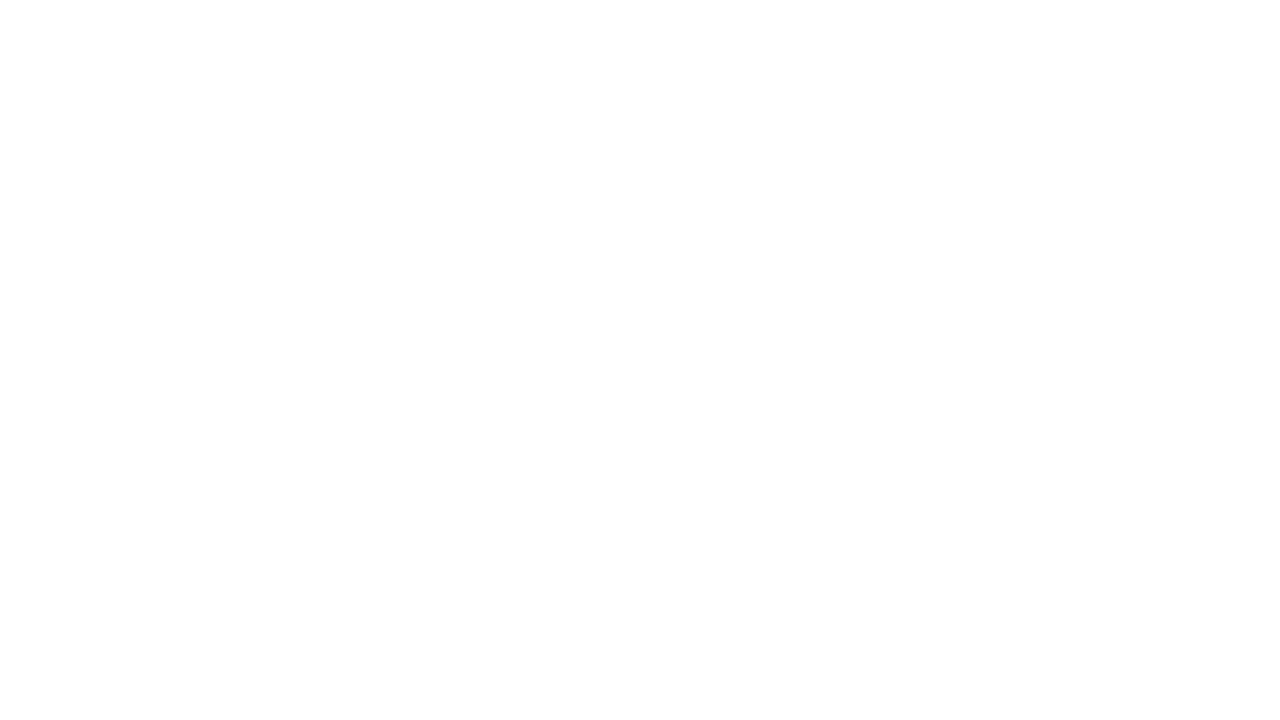

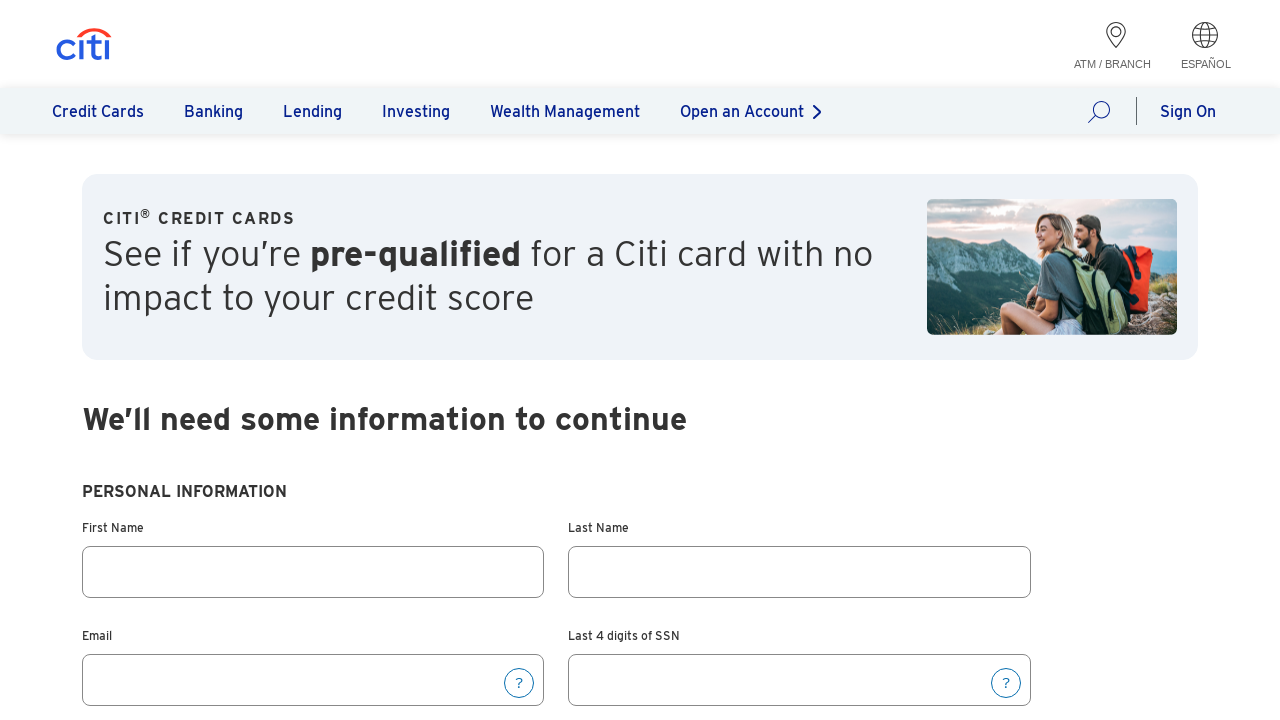